Tests JavaScript prompt dialog handling by clicking a button that triggers a prompt, entering text, accepting it, and verifying the entered text appears in the result

Starting URL: https://the-internet.herokuapp.com/javascript_alerts

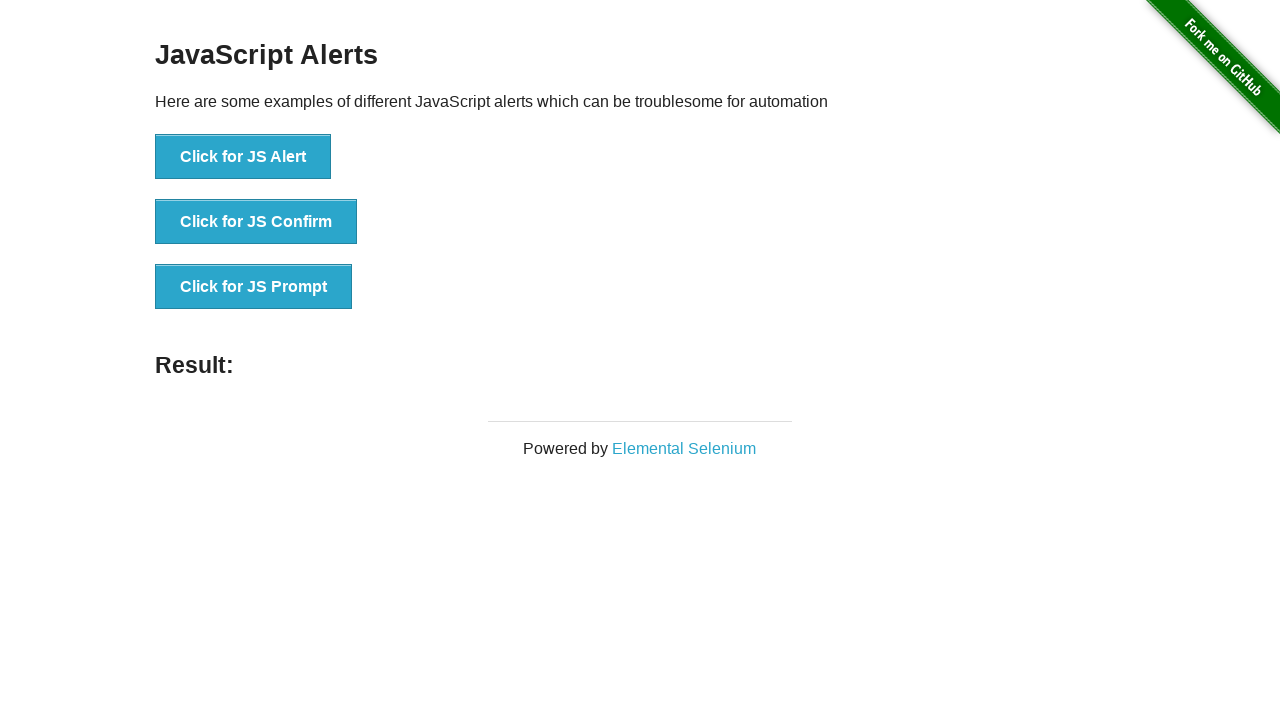

Set up dialog handler to accept prompt with text 'Selenium Test'
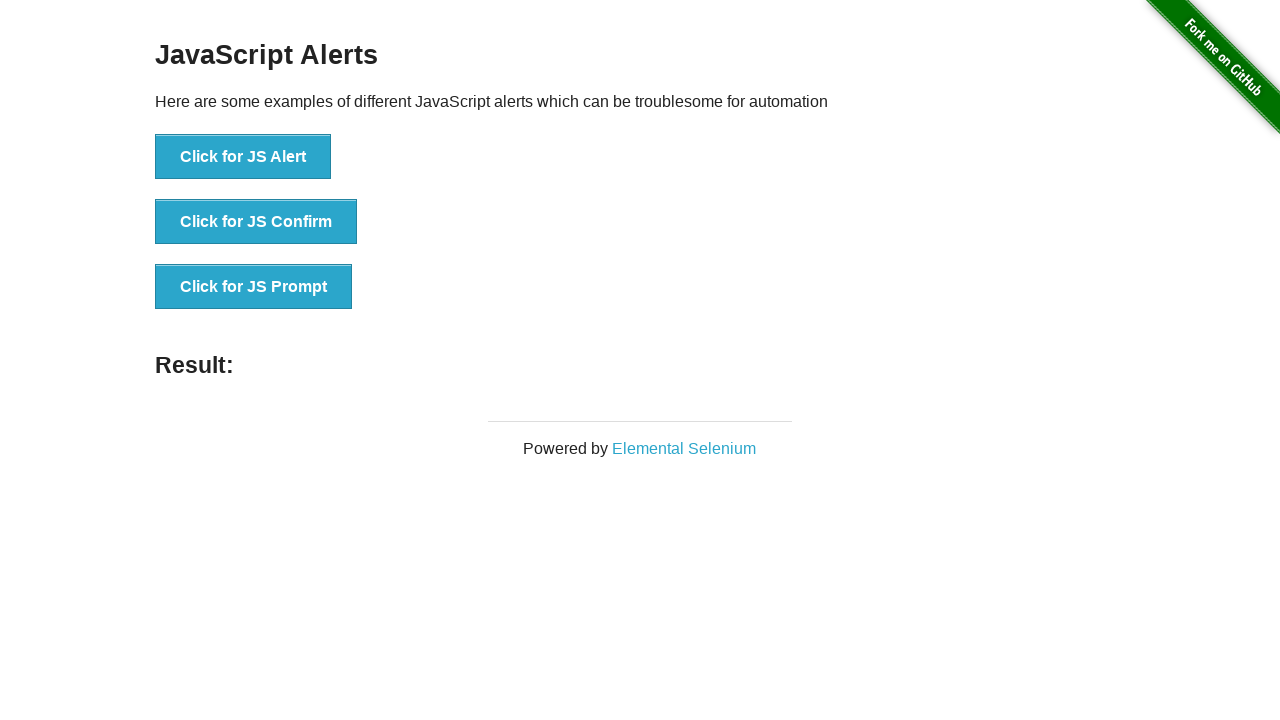

Clicked button to trigger JavaScript prompt dialog at (254, 287) on xpath=//button[normalize-space()='Click for JS Prompt']
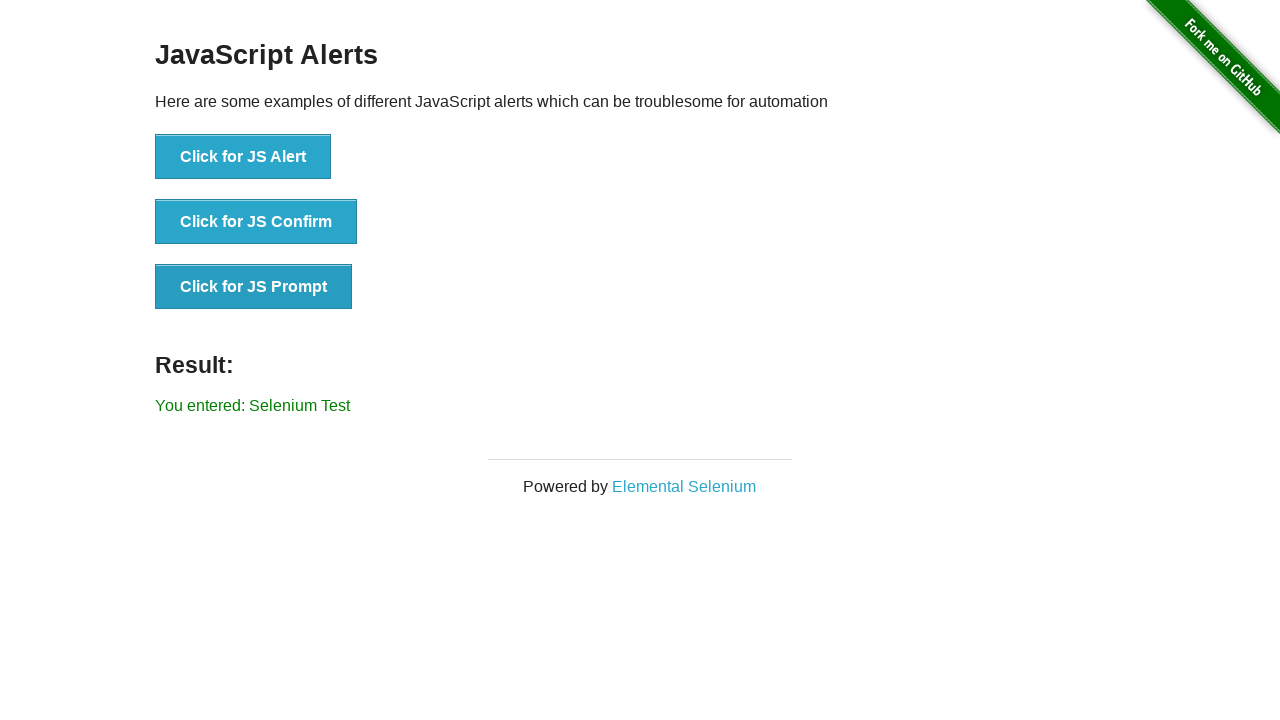

Waited for result element to appear
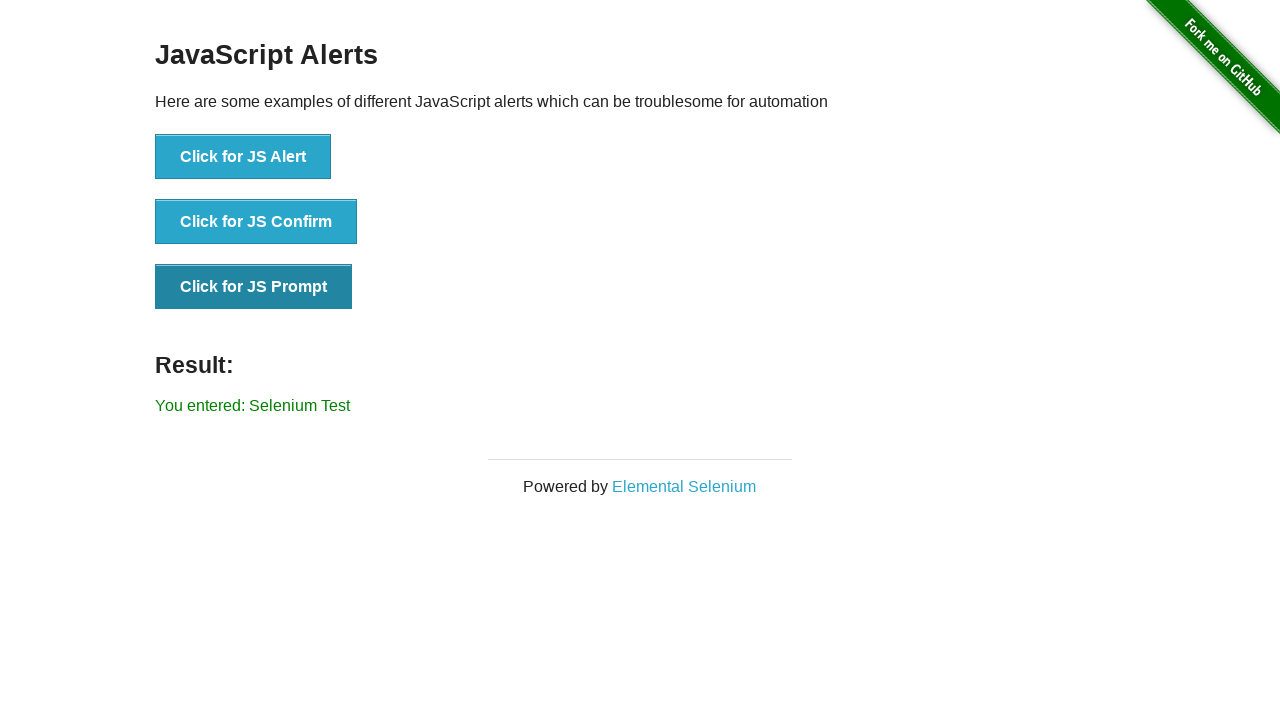

Retrieved result text from page
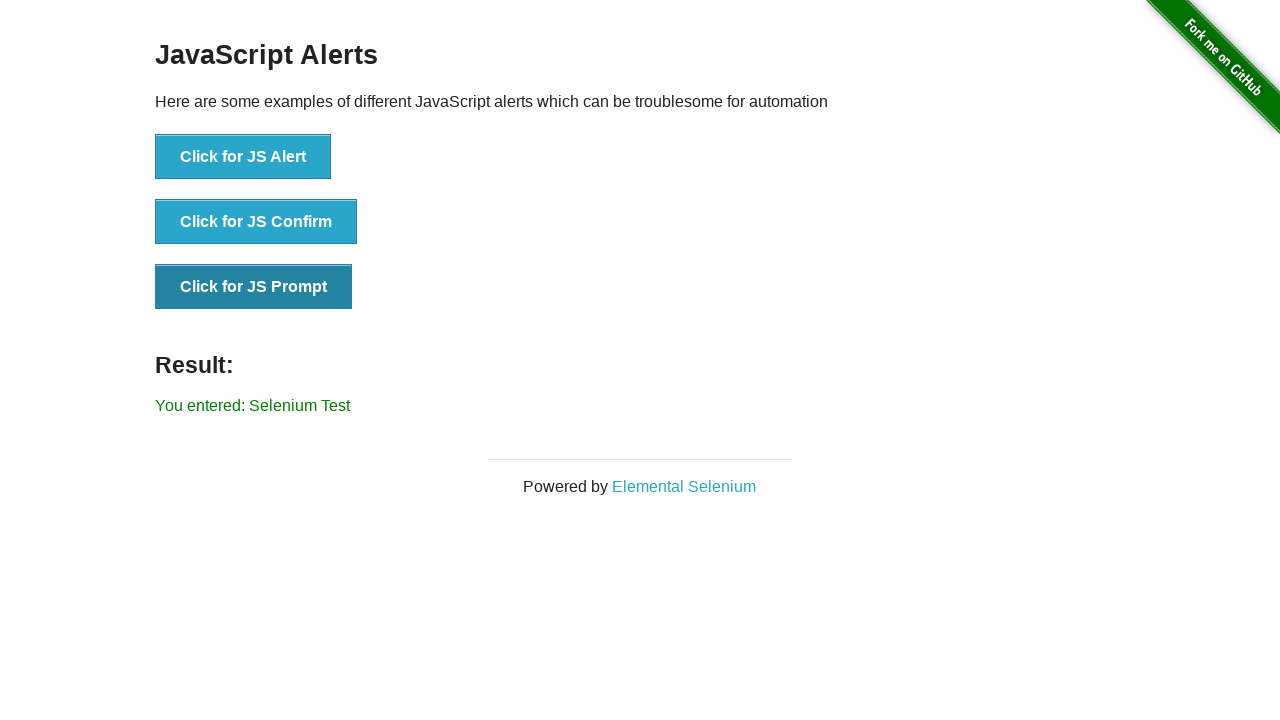

Verified that entered text 'Selenium Test' appears in result
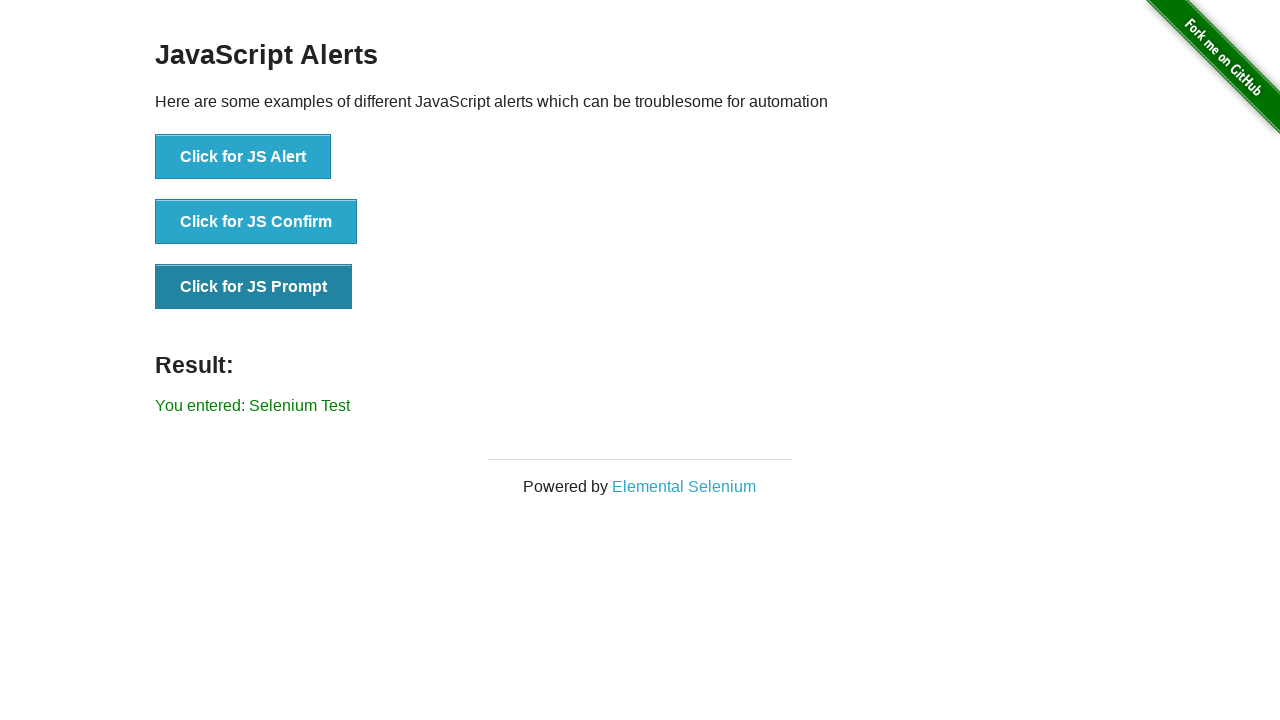

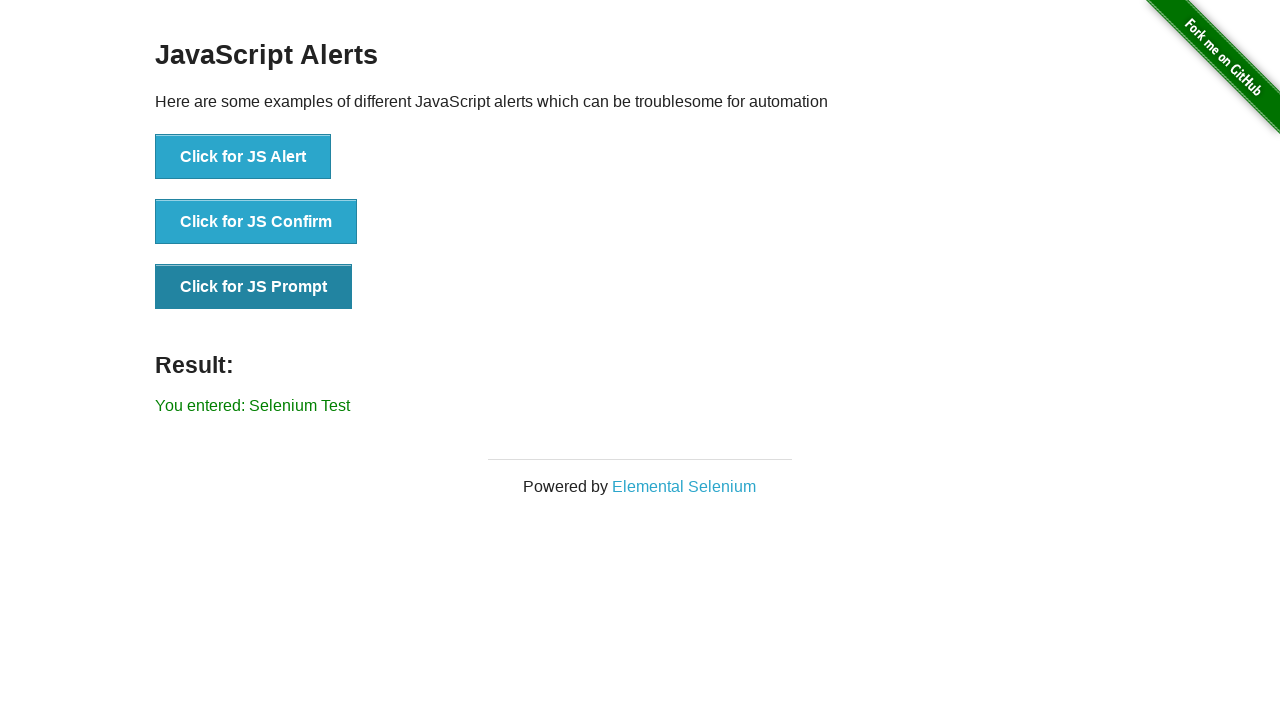